Tests the "Get started" link on the Playwright documentation homepage by clicking it and verifying the URL changes to contain "intro".

Starting URL: https://playwright.dev/

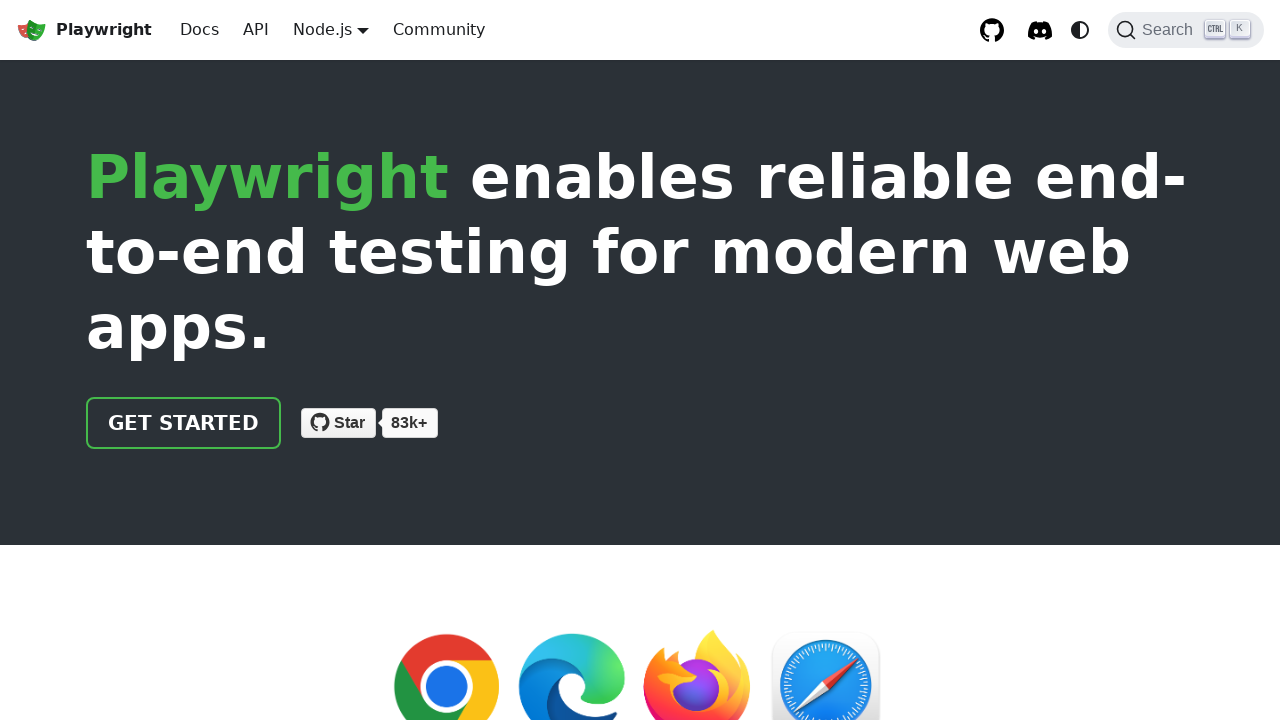

Clicked the 'Get started' link on Playwright documentation homepage at (184, 423) on internal:role=link[name="Get started"i]
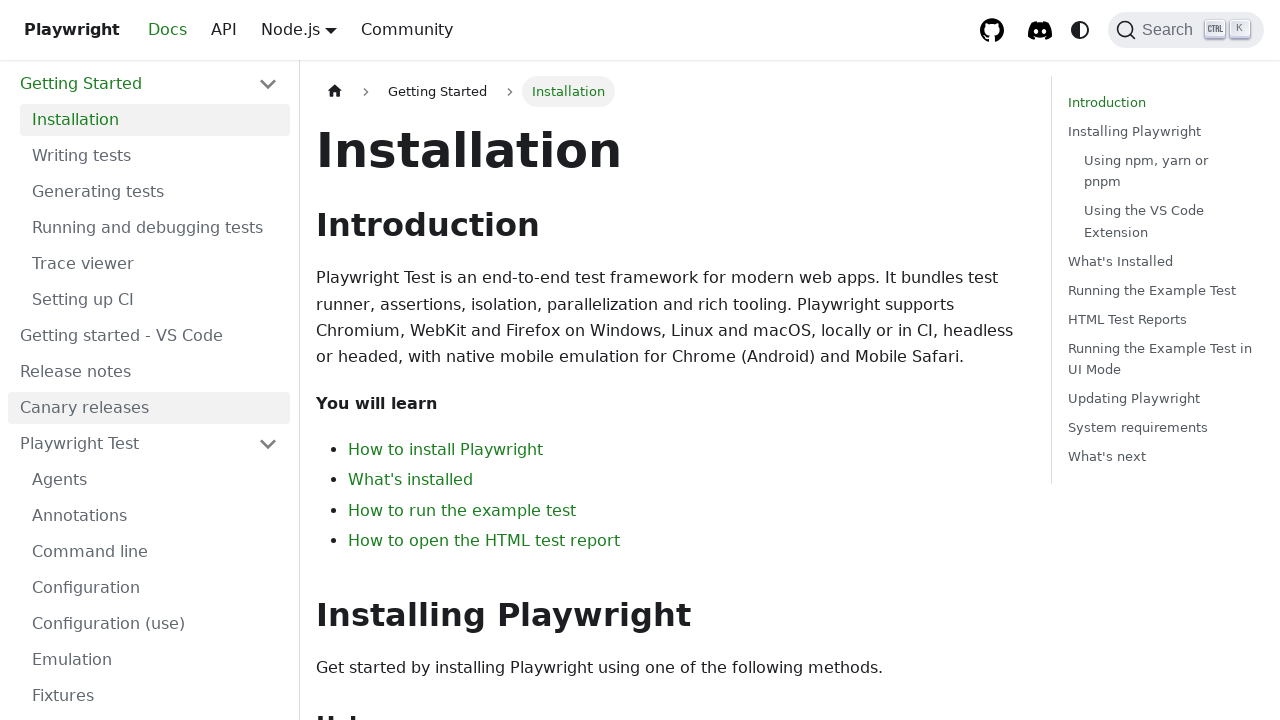

Navigated to intro page - URL verified to contain 'intro'
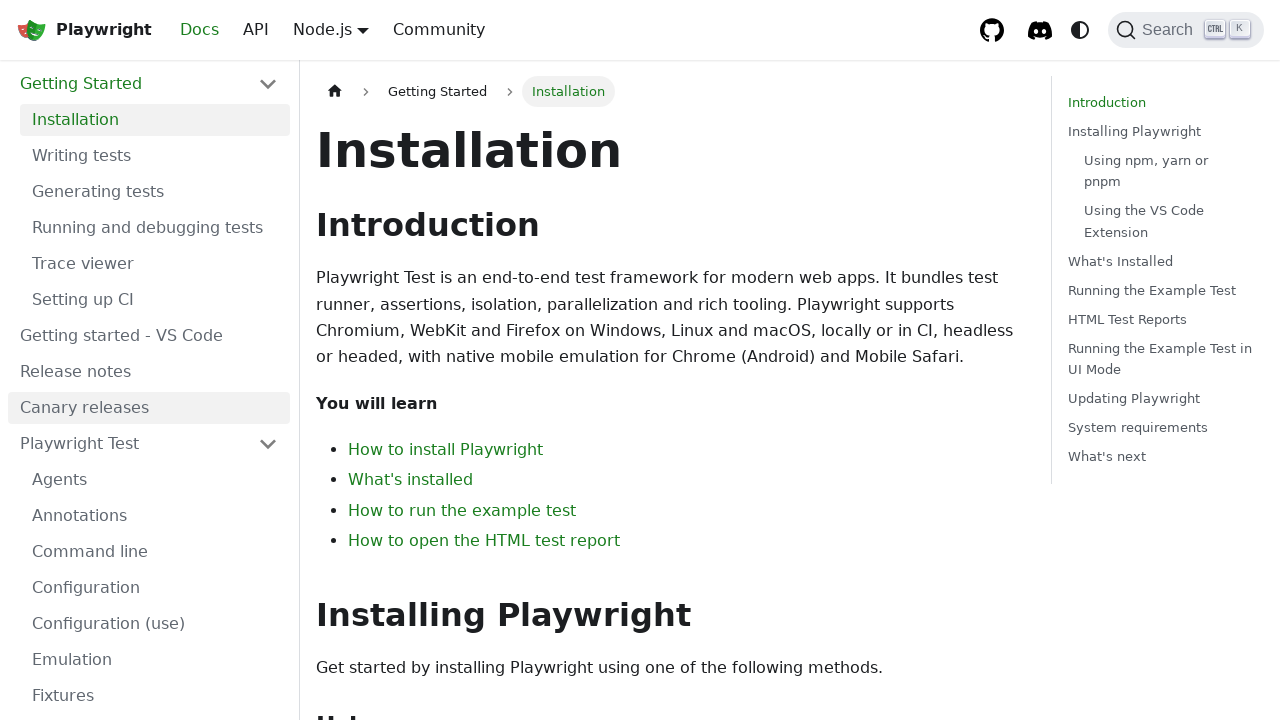

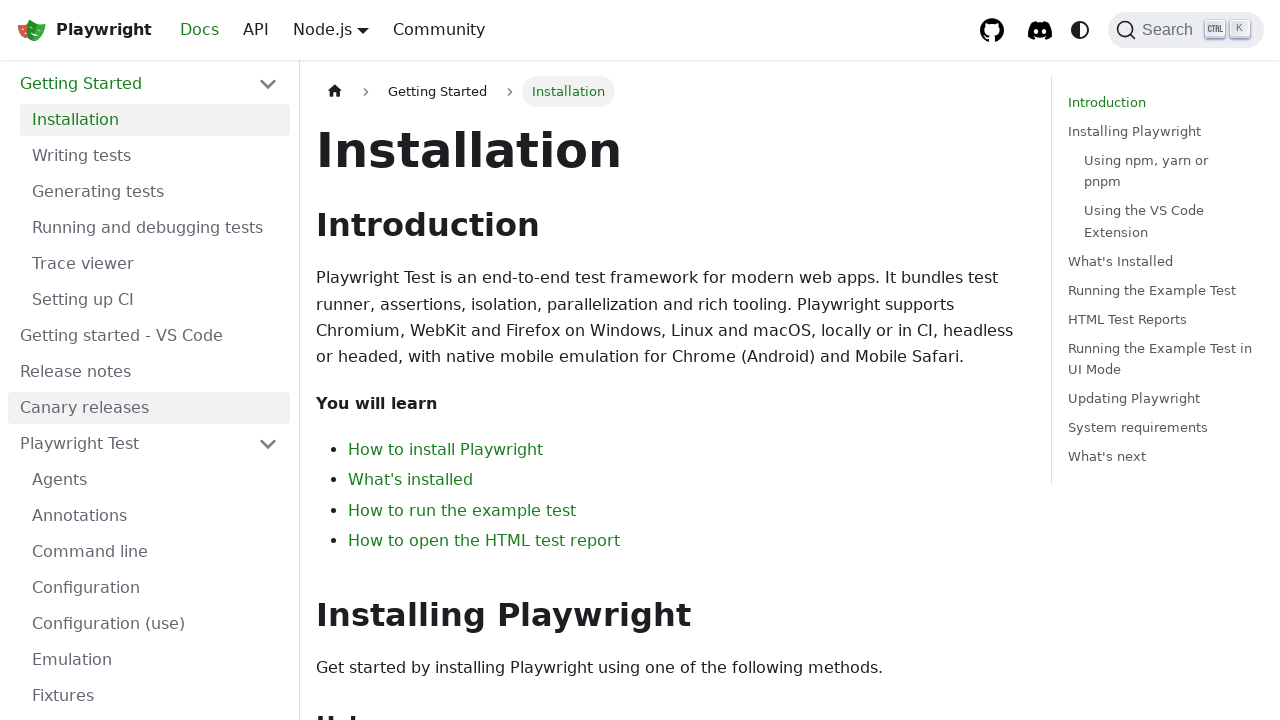